Navigates to the Rahul Shetty Academy Automation Practice page and verifies that the name input field is present on the page.

Starting URL: https://rahulshettyacademy.com/AutomationPractice/

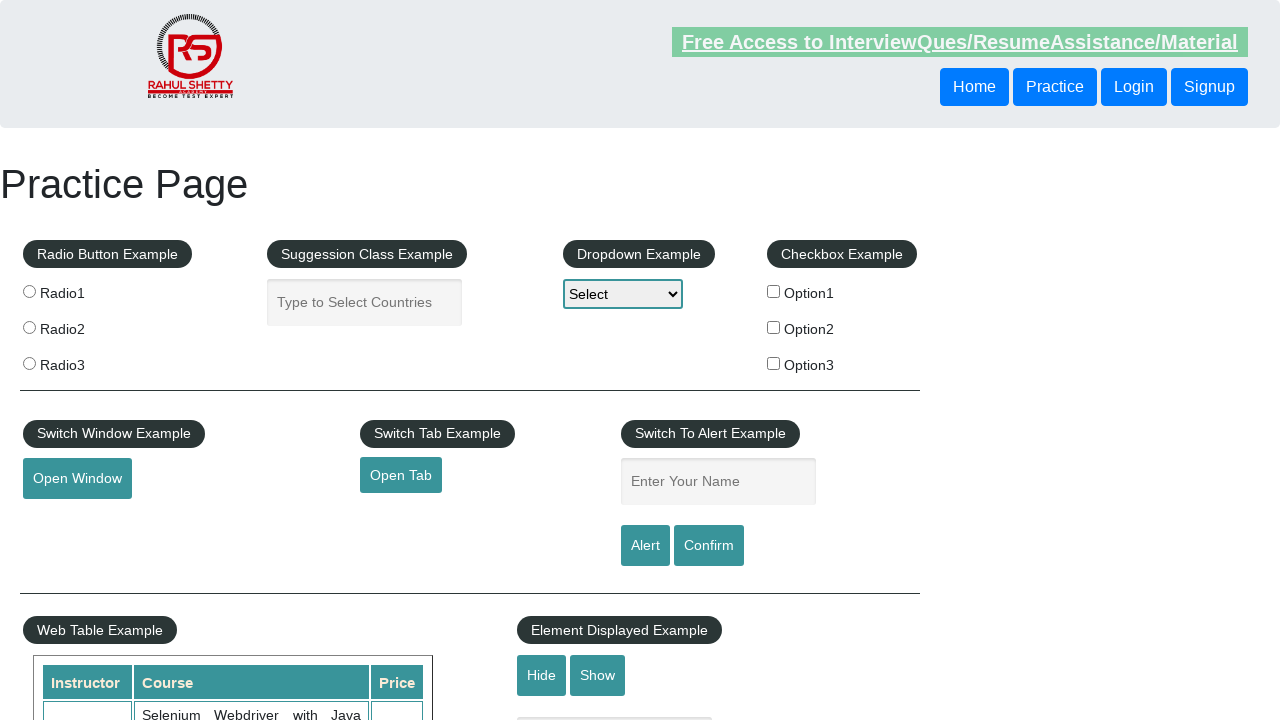

Navigated to Rahul Shetty Academy Automation Practice page
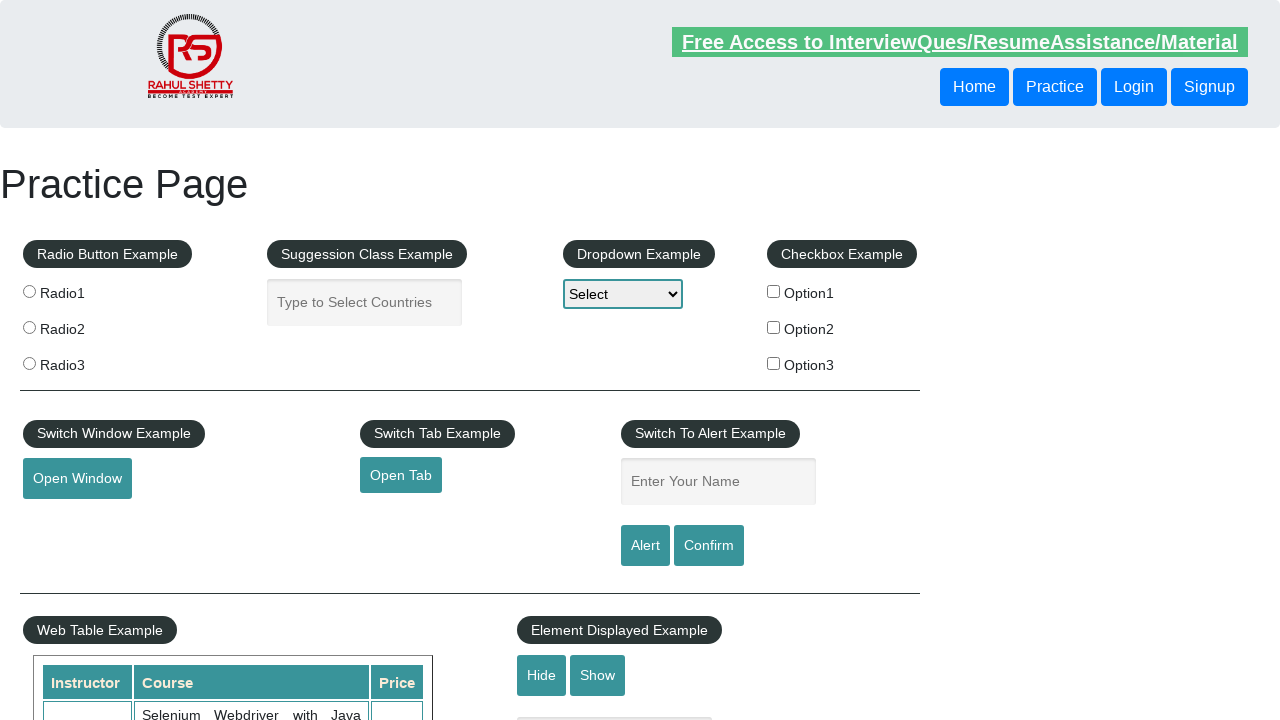

Name input field is present on the page
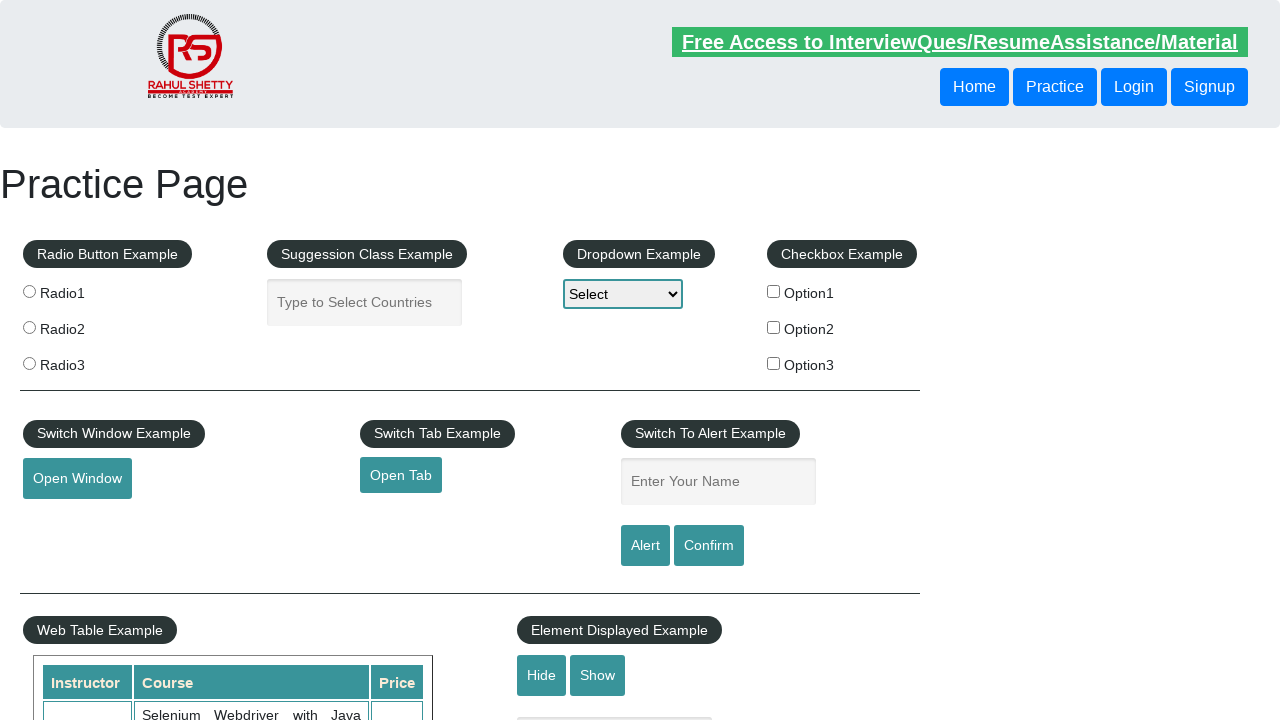

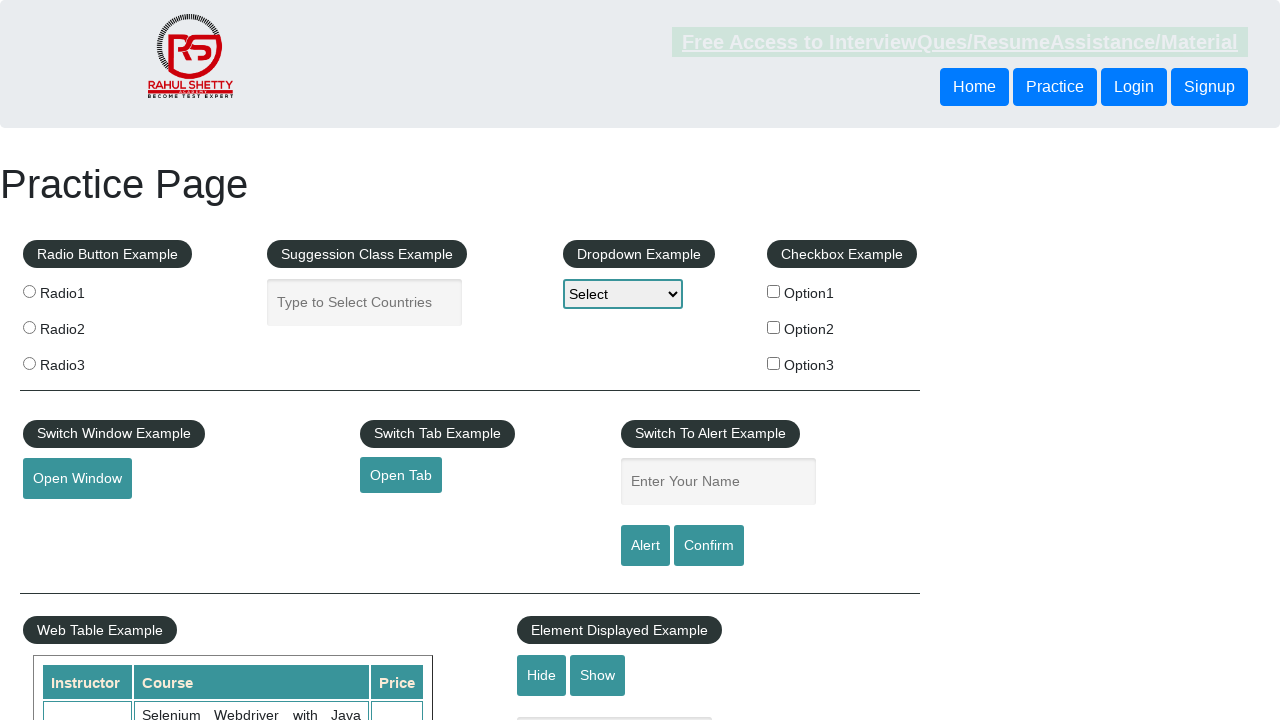